Tests the Macaulay Library search functionality by entering a bird name query, submitting the search, and navigating to audio-filtered results.

Starting URL: https://www.macaulaylibrary.org/

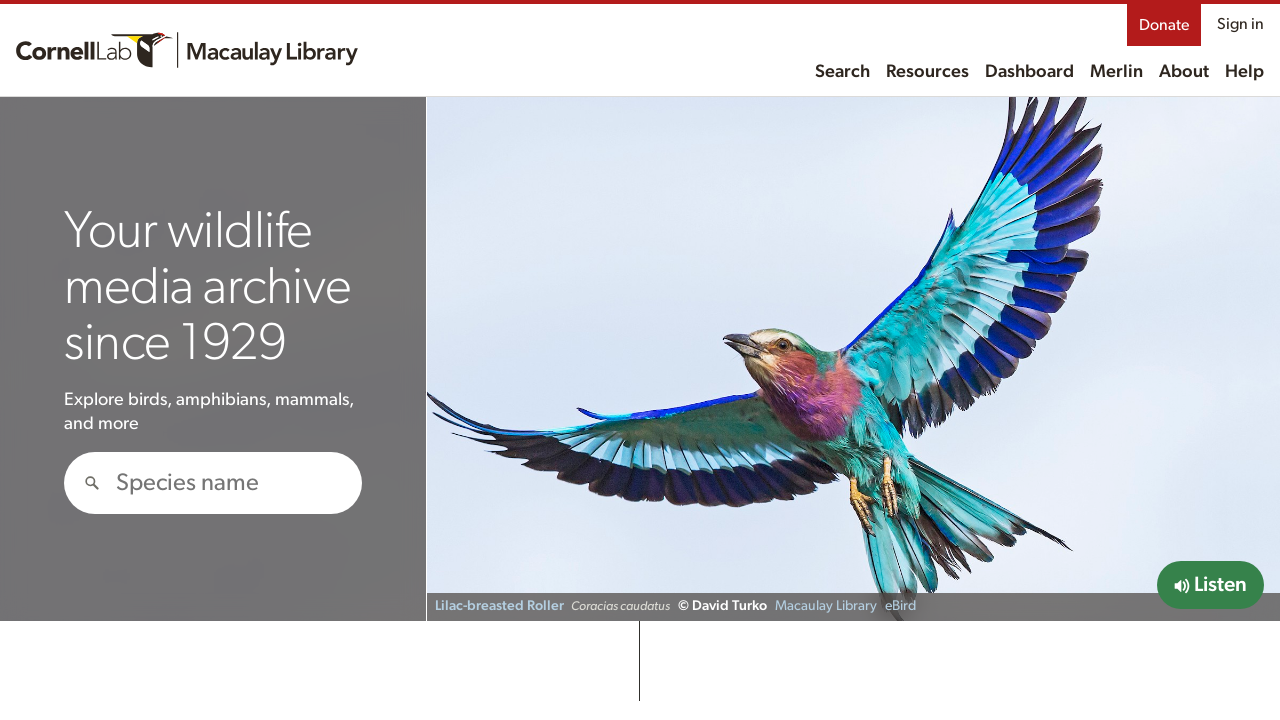

Filled hero search box with 'Northern Cardinal' on #hero-search
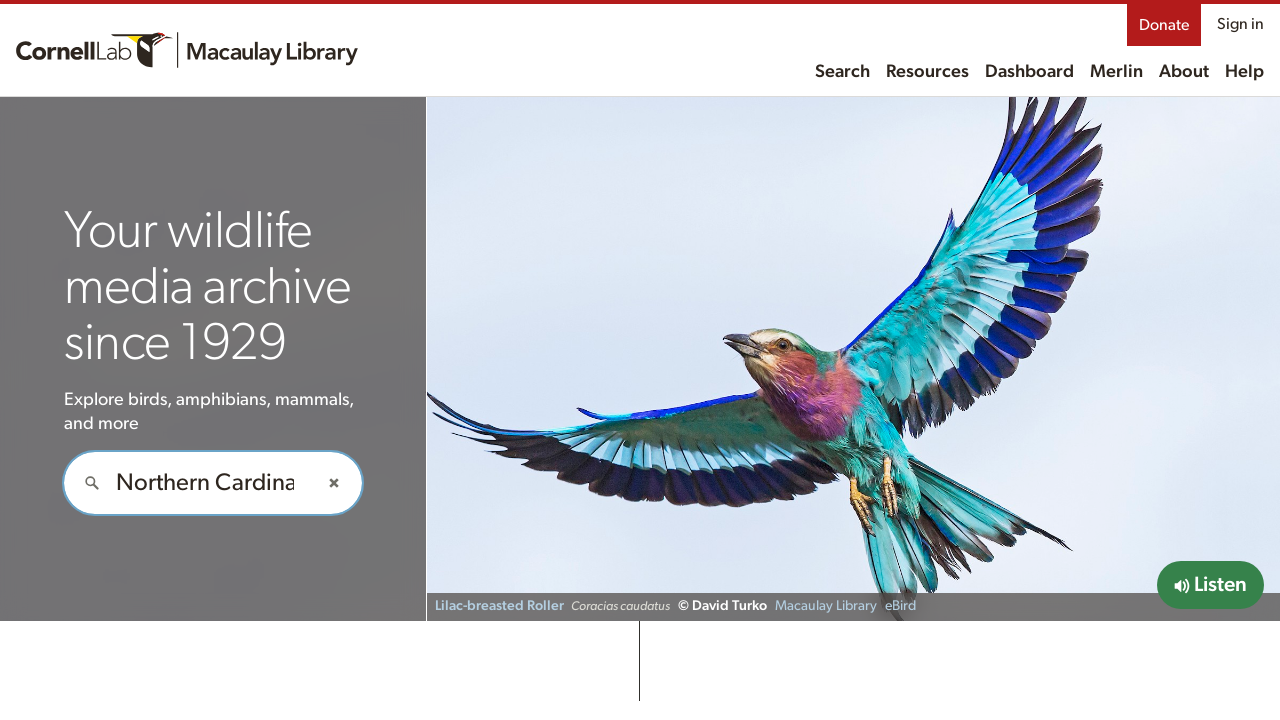

Waited 2 seconds for autocomplete to appear
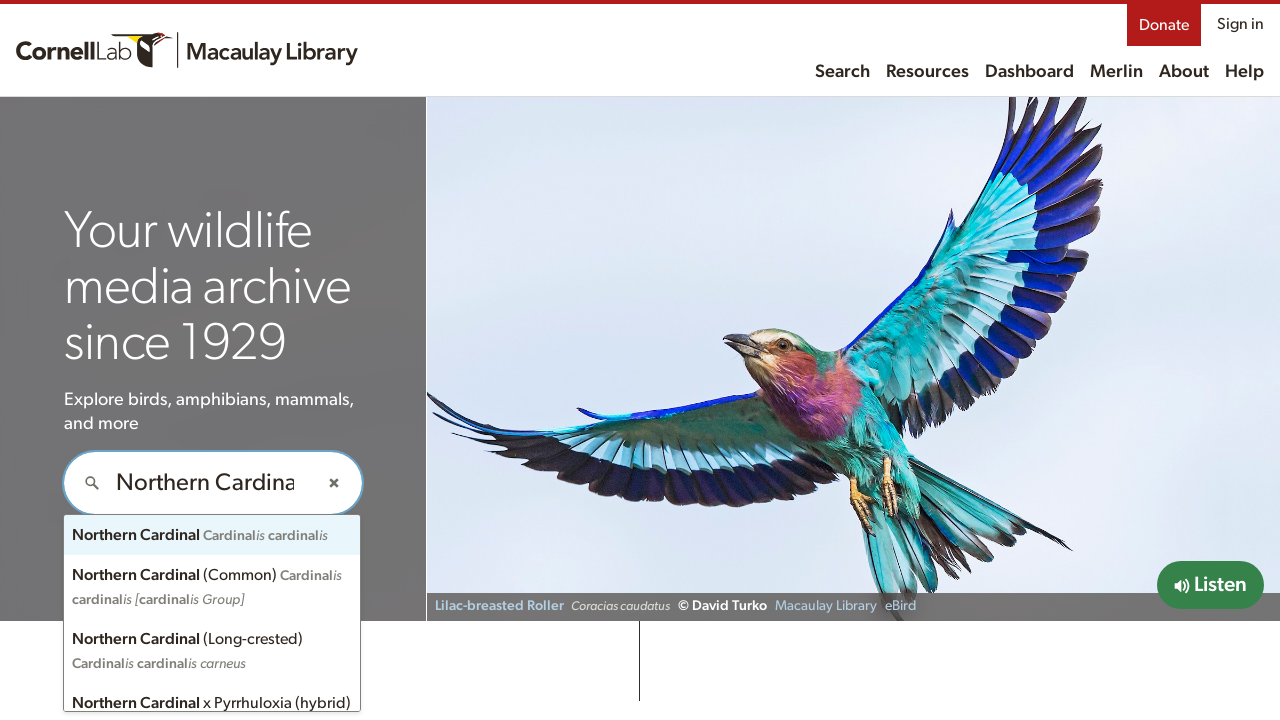

Pressed Enter to submit search query on #hero-search
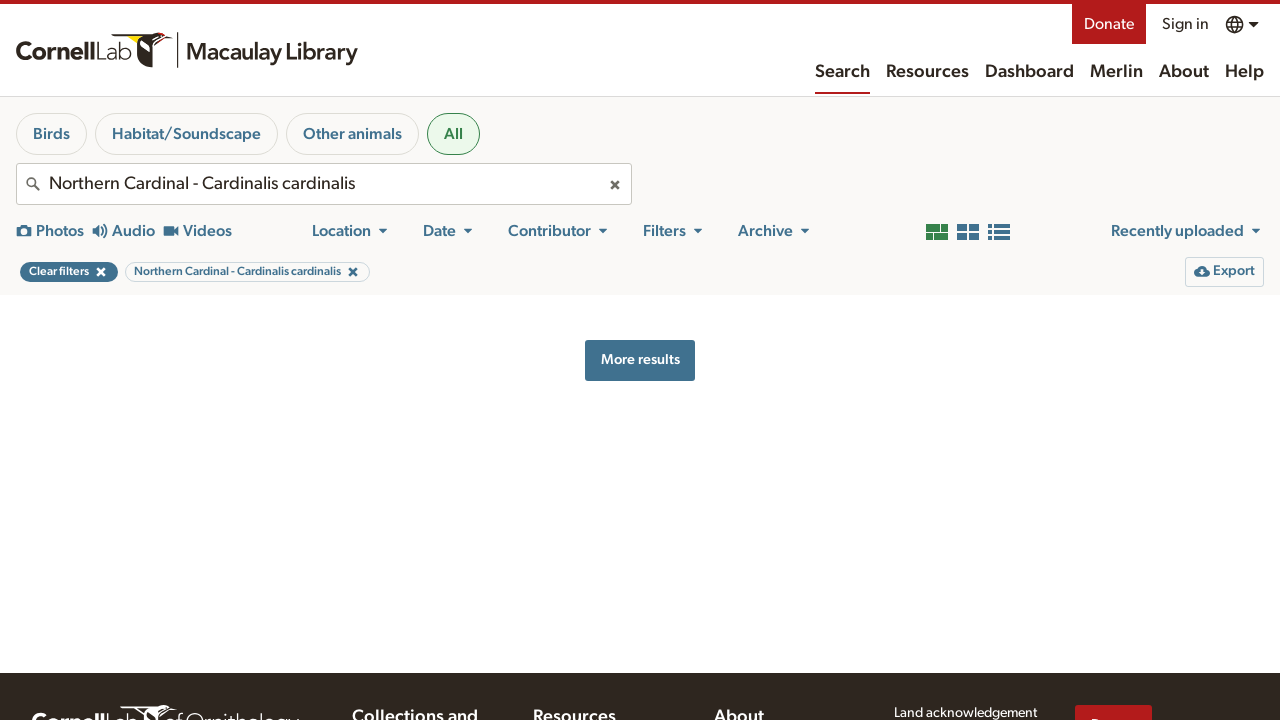

Waited 3 seconds for search results page to load
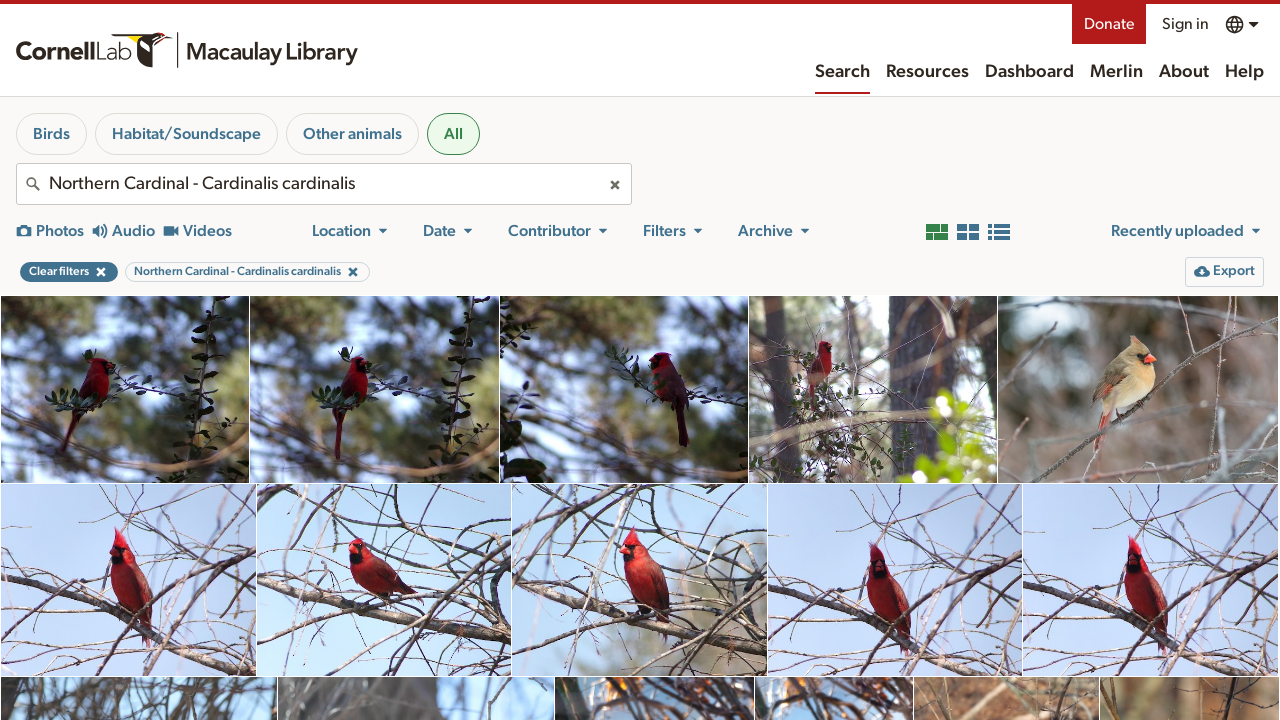

Audio-filtered search results loaded successfully
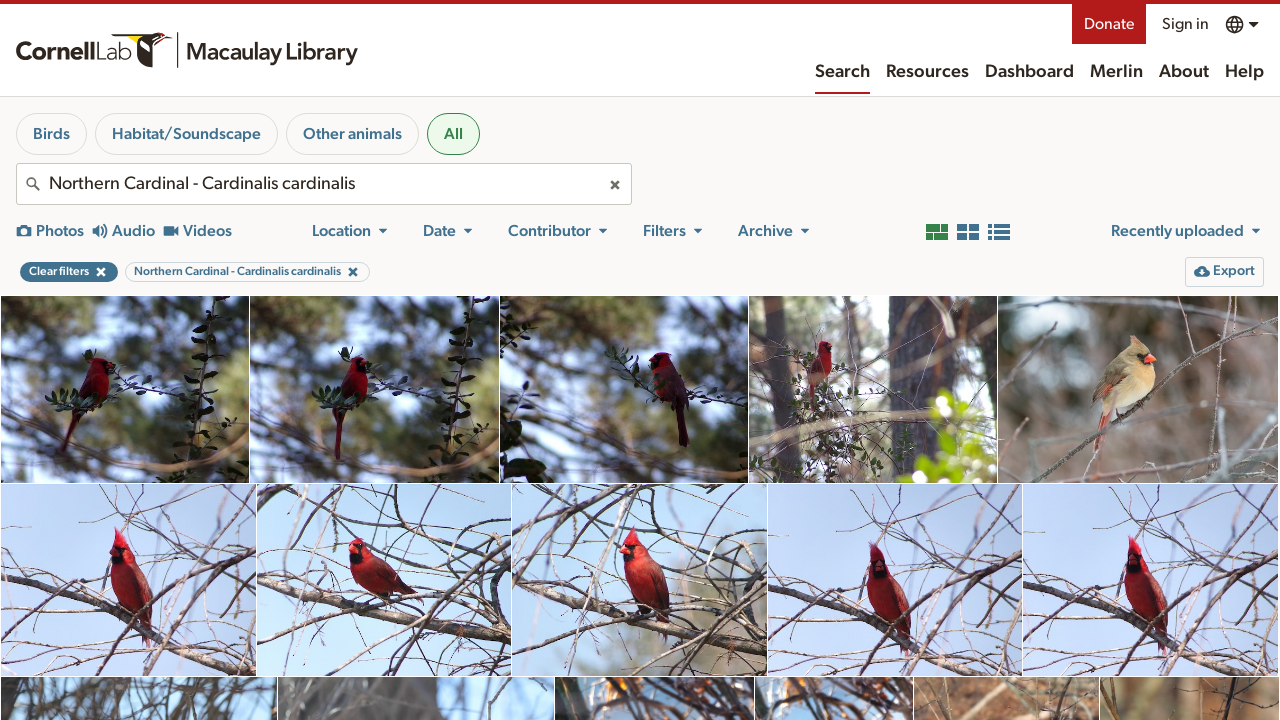

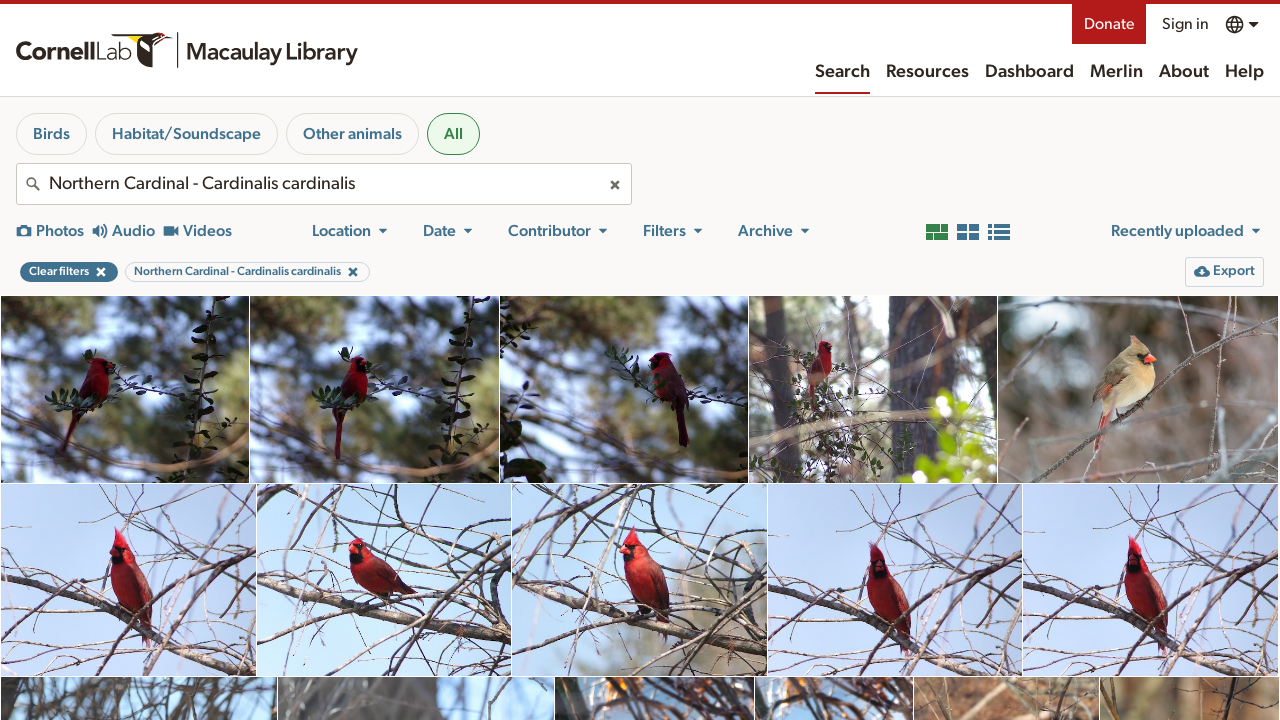